Navigates to a Quran estekhareh page and verifies that the page loads successfully with URL parameters

Starting URL: https://old.aviny.com/quran/estekhareh/index2.aspx

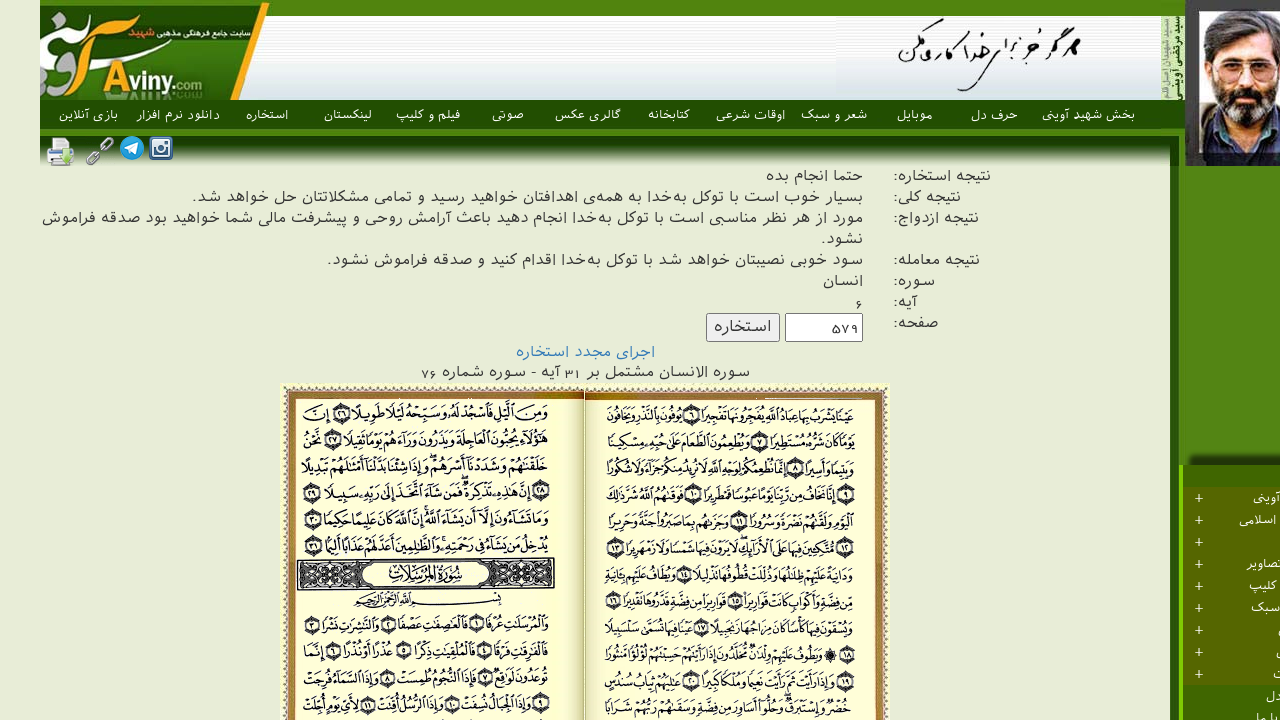

Waited for page to reach networkidle load state
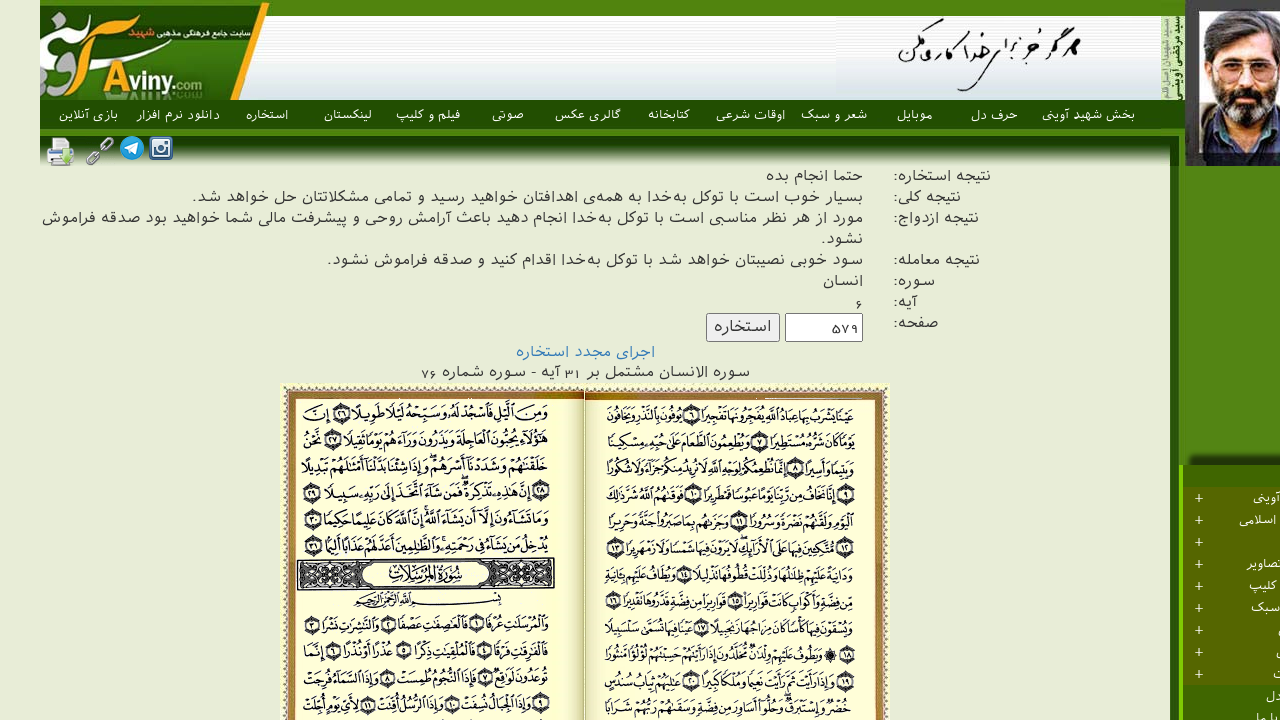

Retrieved current page URL
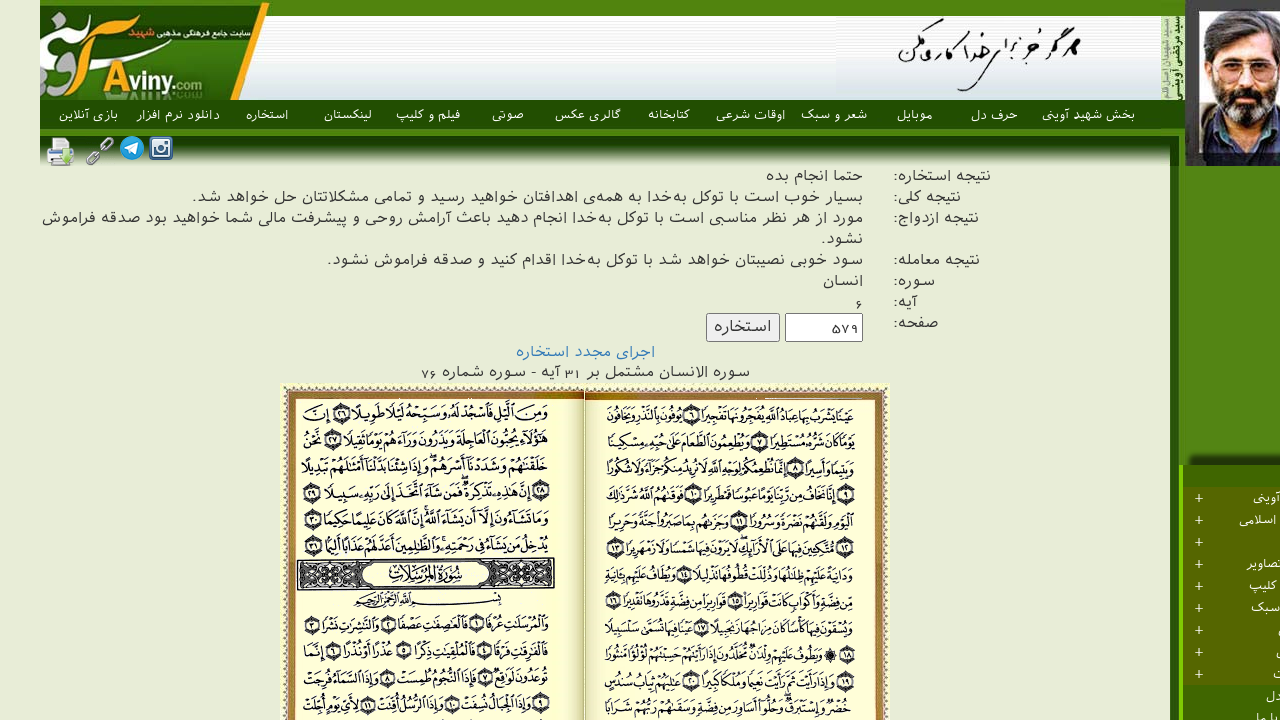

Verified page URL contains 'page=' or 'estekhareh' parameter
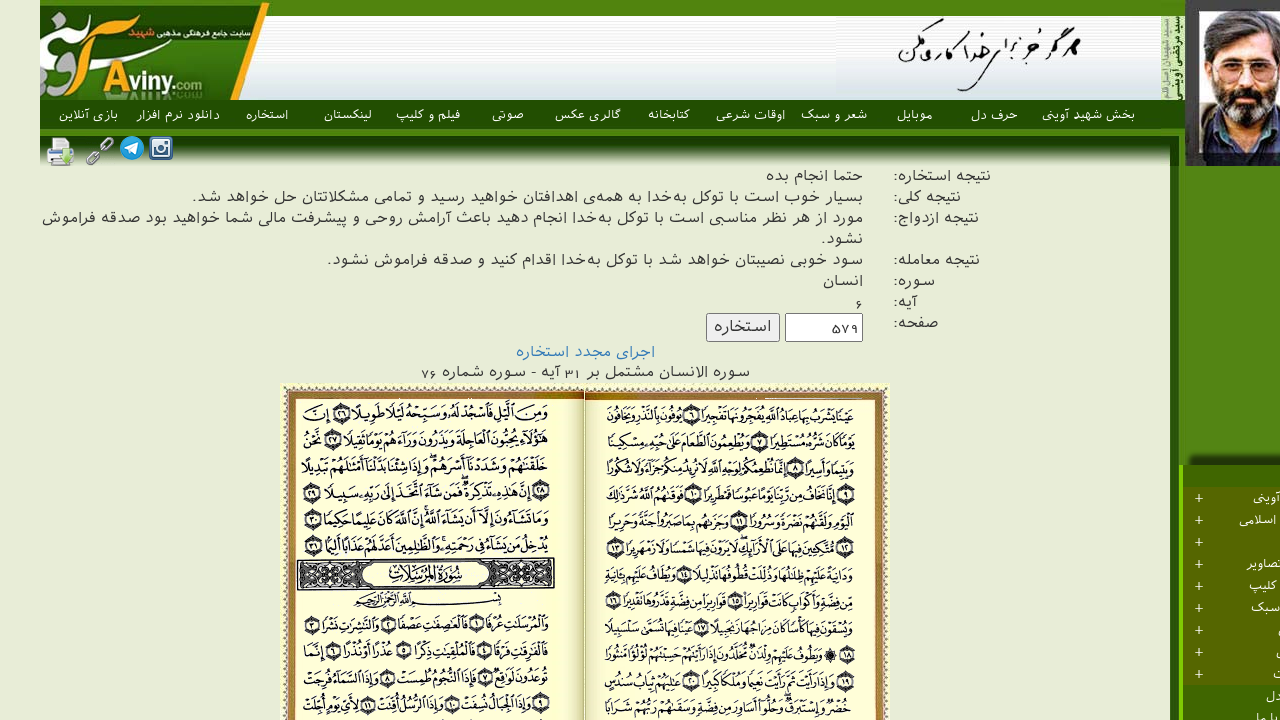

Waited 1 second for dynamic content to load
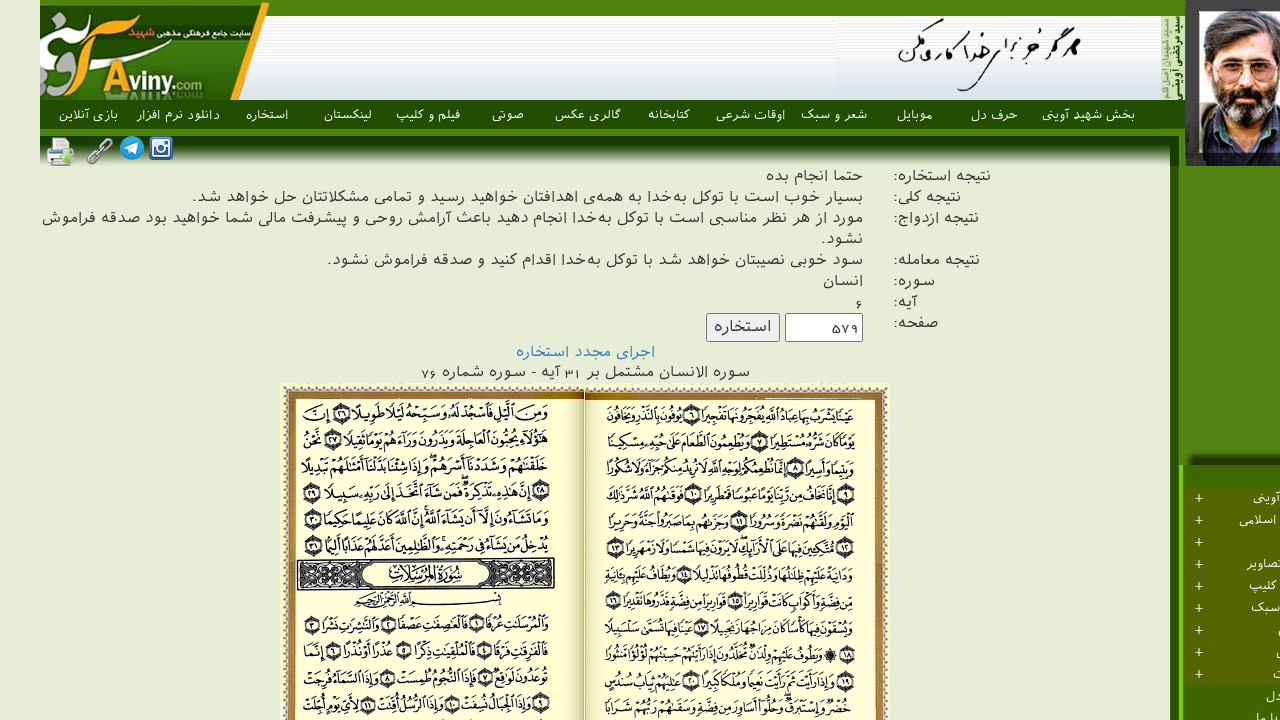

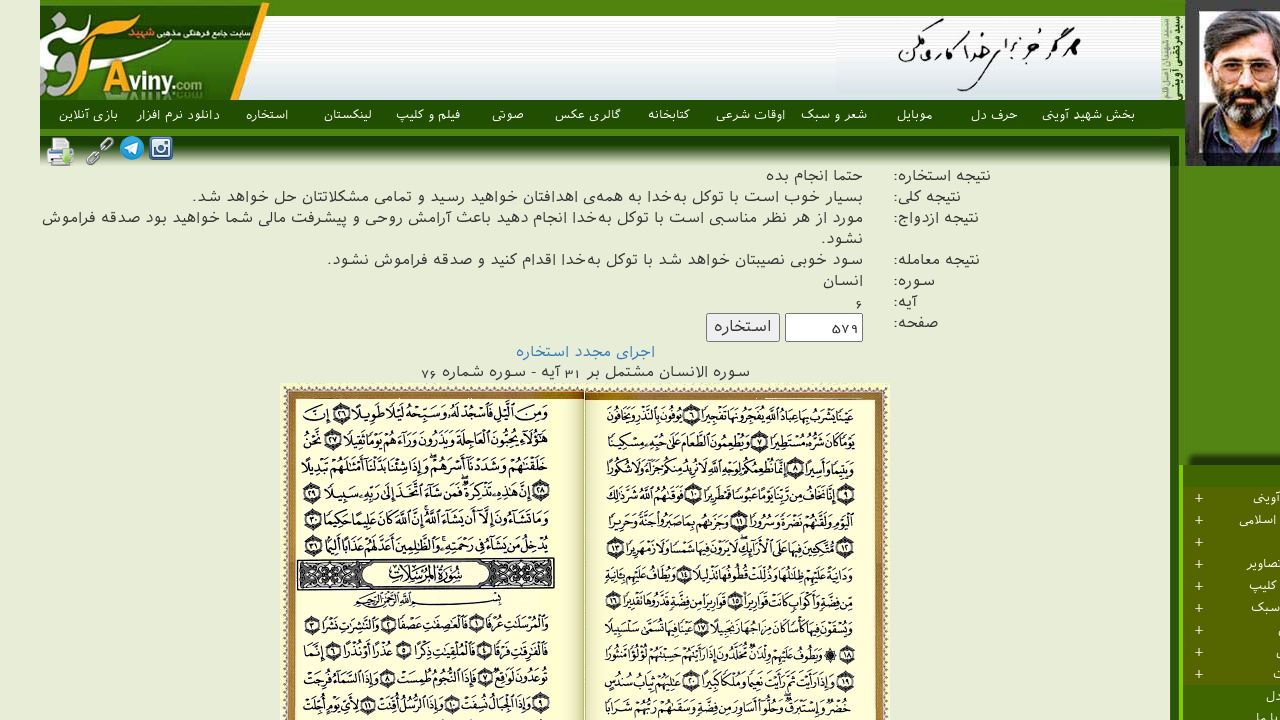